Tests clicking on a button with dynamic ID by using CSS selector to find the blue button on the UI Testing Playground

Starting URL: http://uitestingplayground.com/dynamicid/

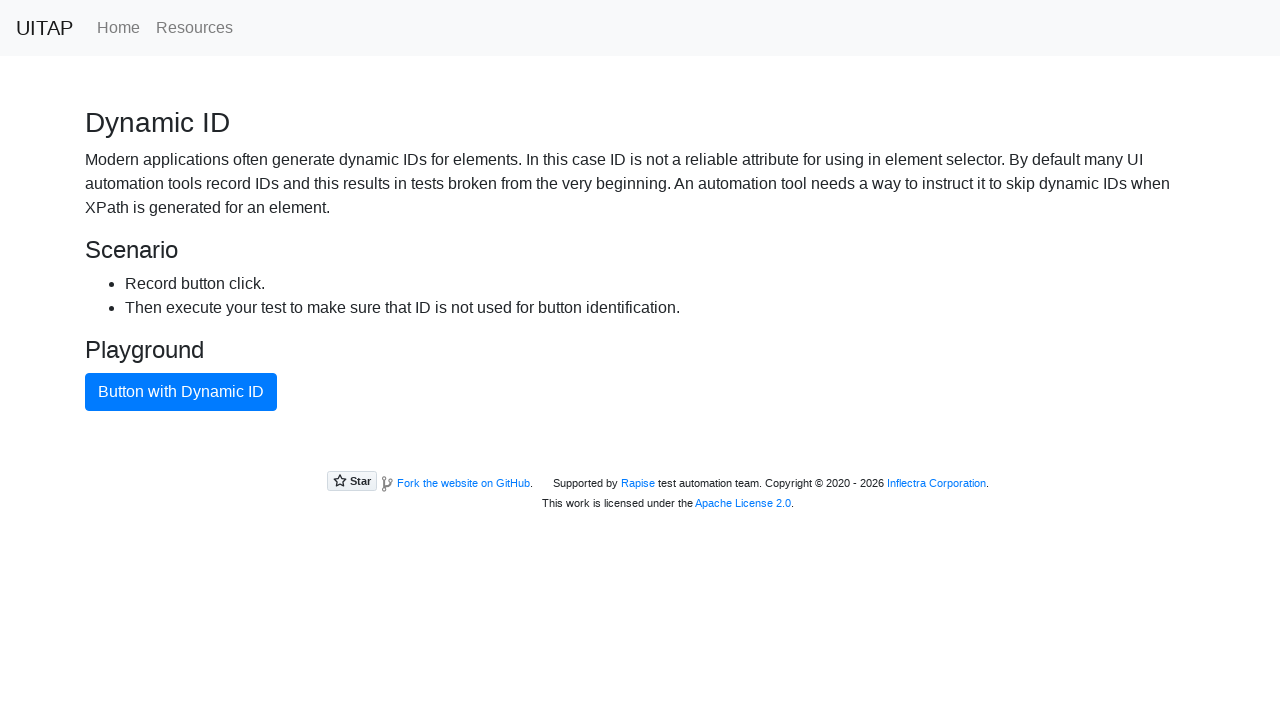

Clicked blue button with dynamic ID using CSS selector at (181, 392) on button[class="btn btn-primary"]
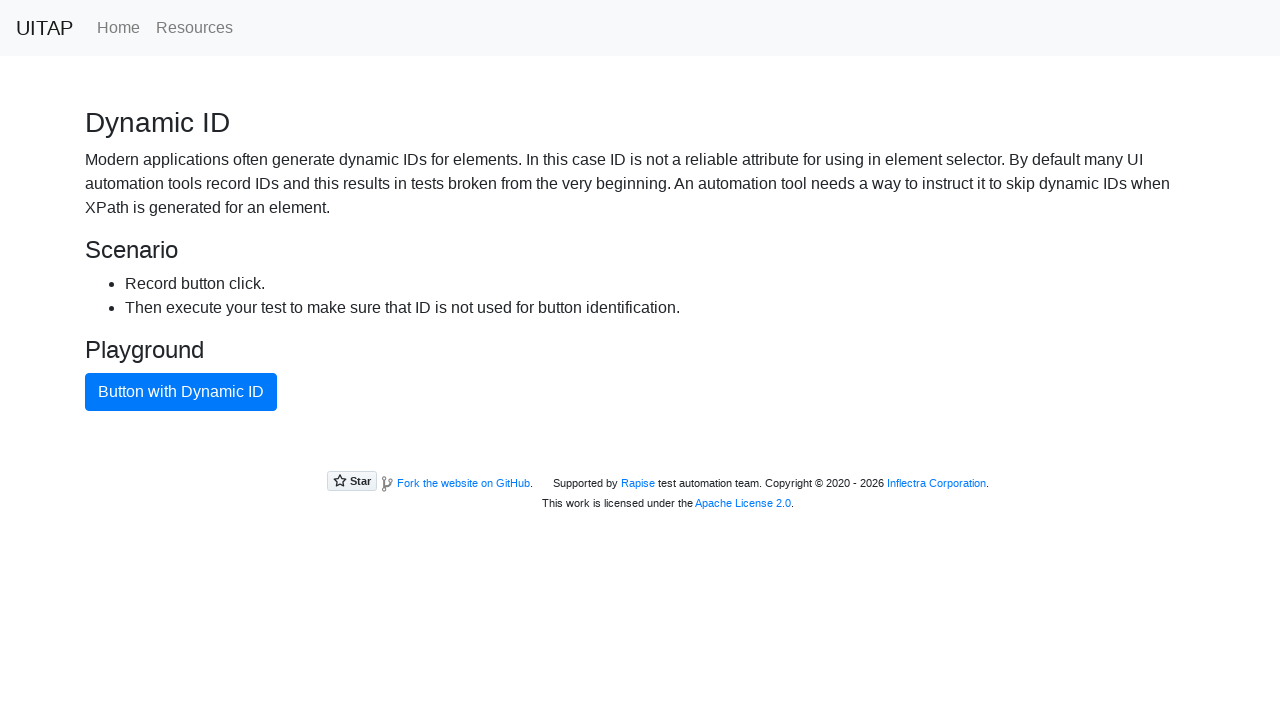

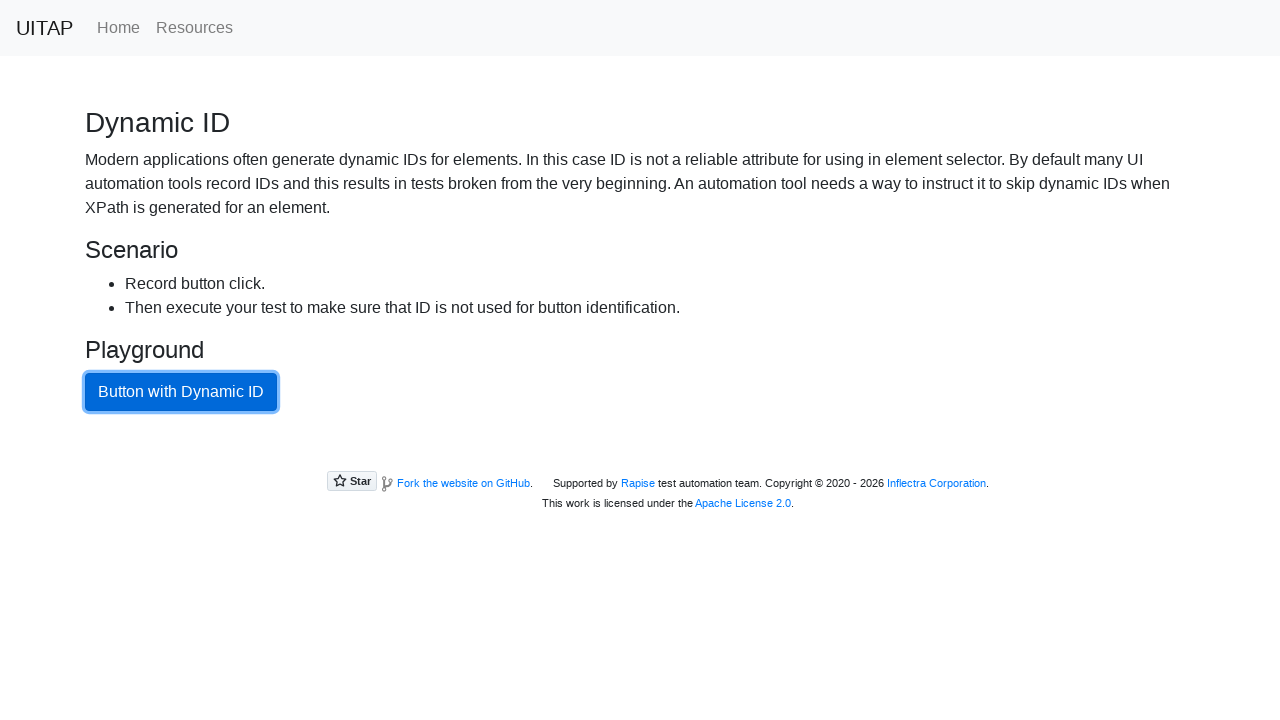